Tests browser navigation controls (back, forward, refresh) by clicking a link on the login page and using browser navigation buttons

Starting URL: https://opensource-demo.orangehrmlive.com/web/index.php/auth/login

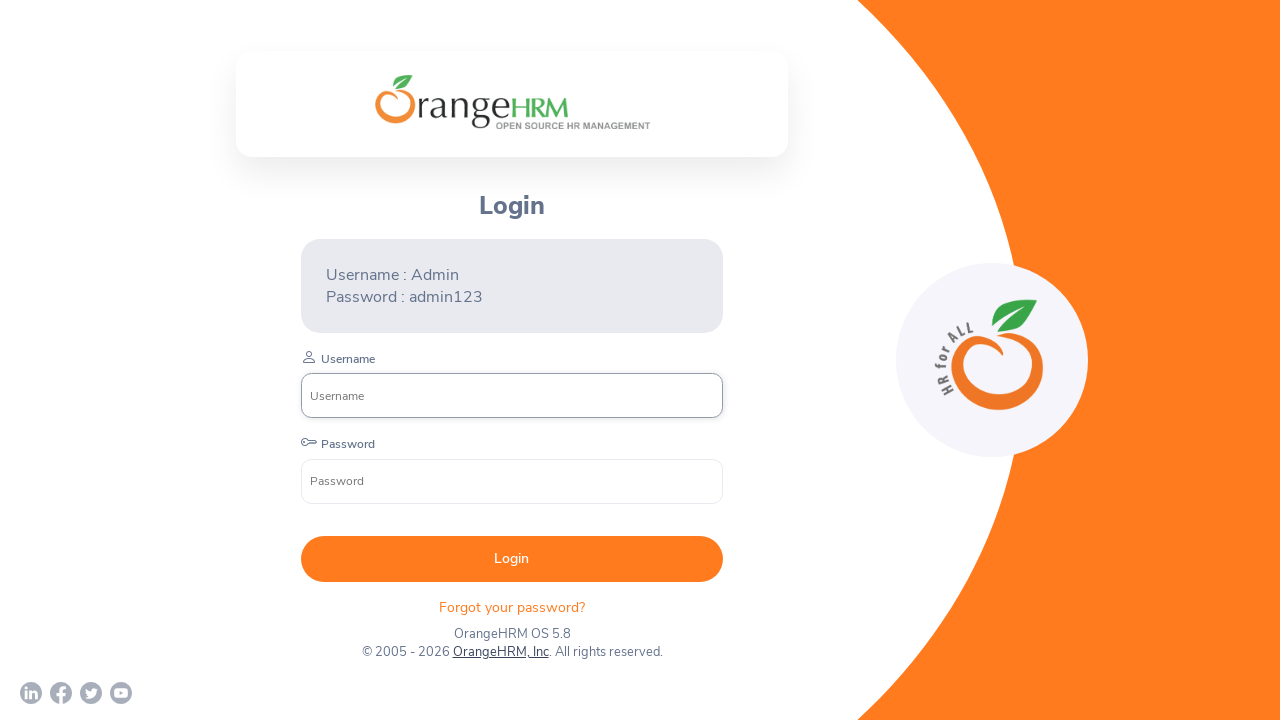

Clicked on the 'Forgot Password' link at (512, 607) on .oxd-text.oxd-text--p.orangehrm-login-forgot-header
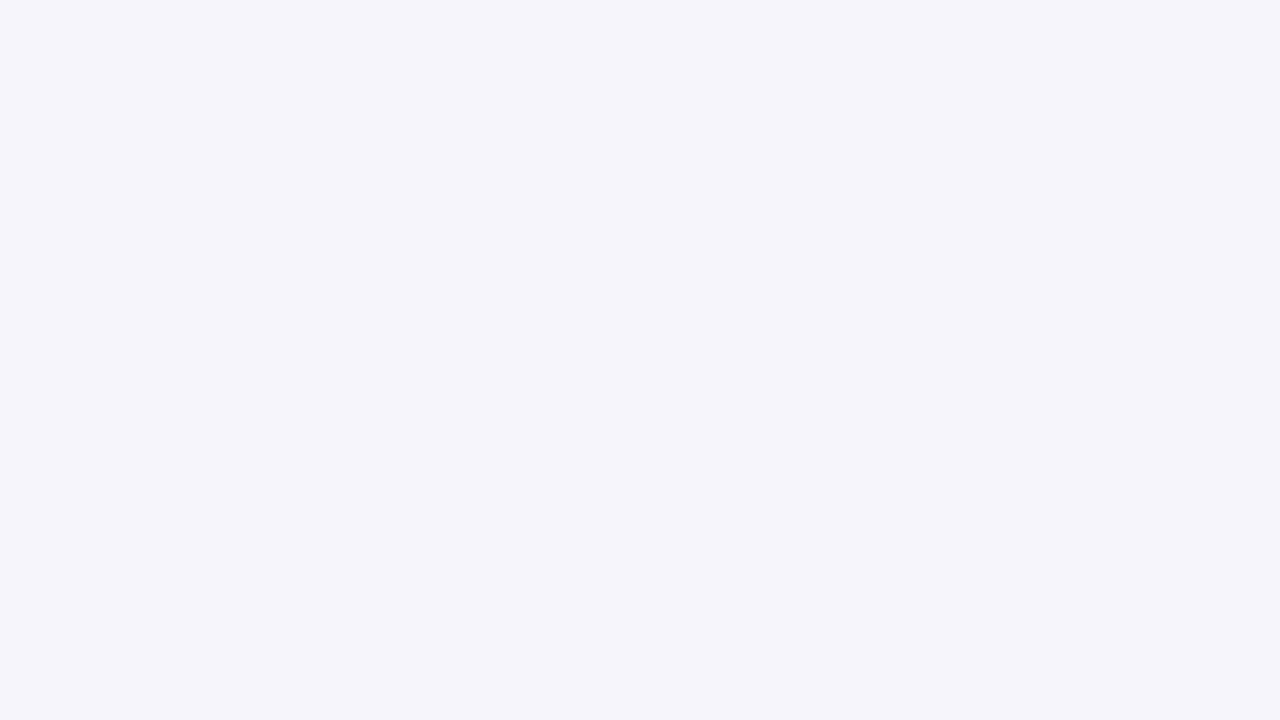

Waited for page to load (networkidle state)
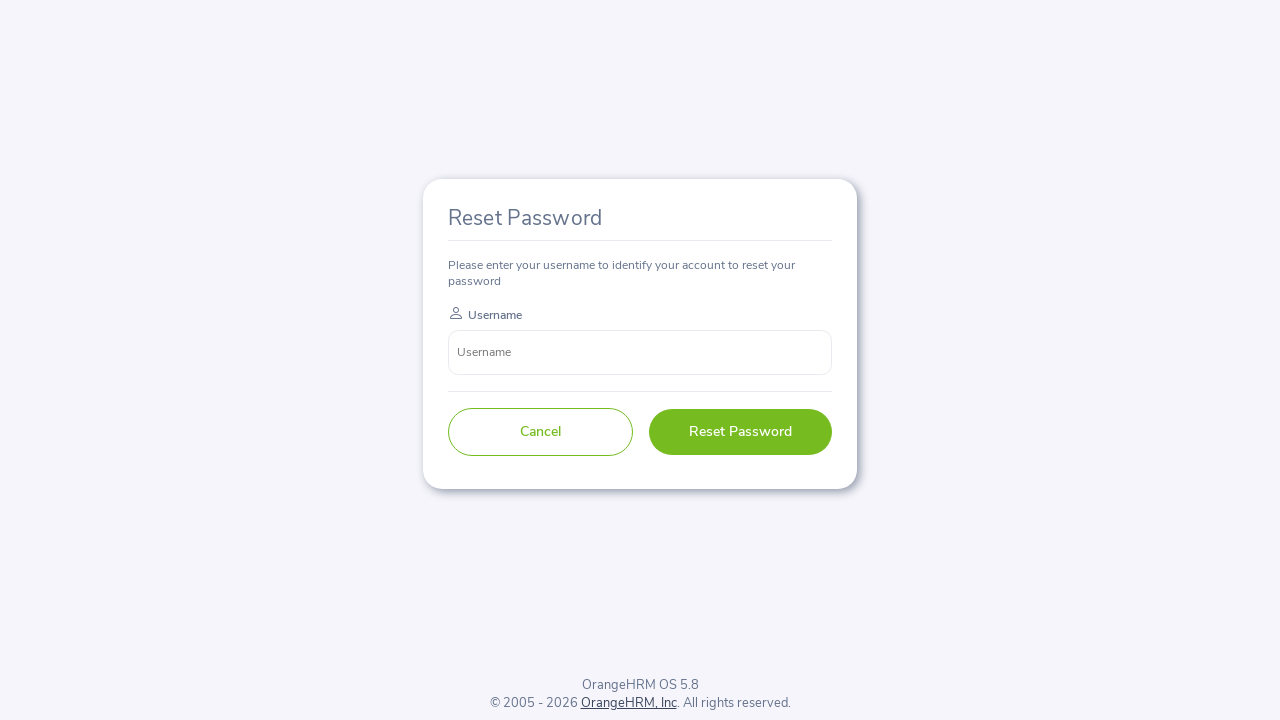

Navigated back to login page using browser back button
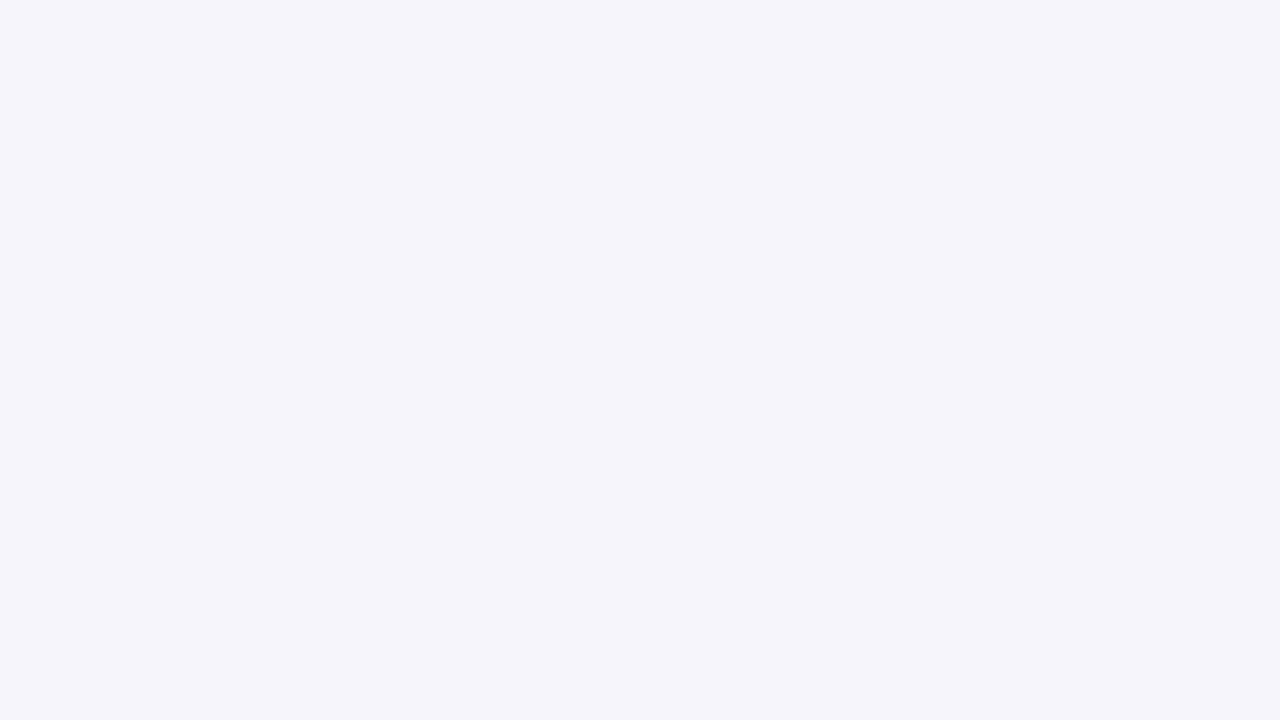

Waited for page to load after back navigation (networkidle state)
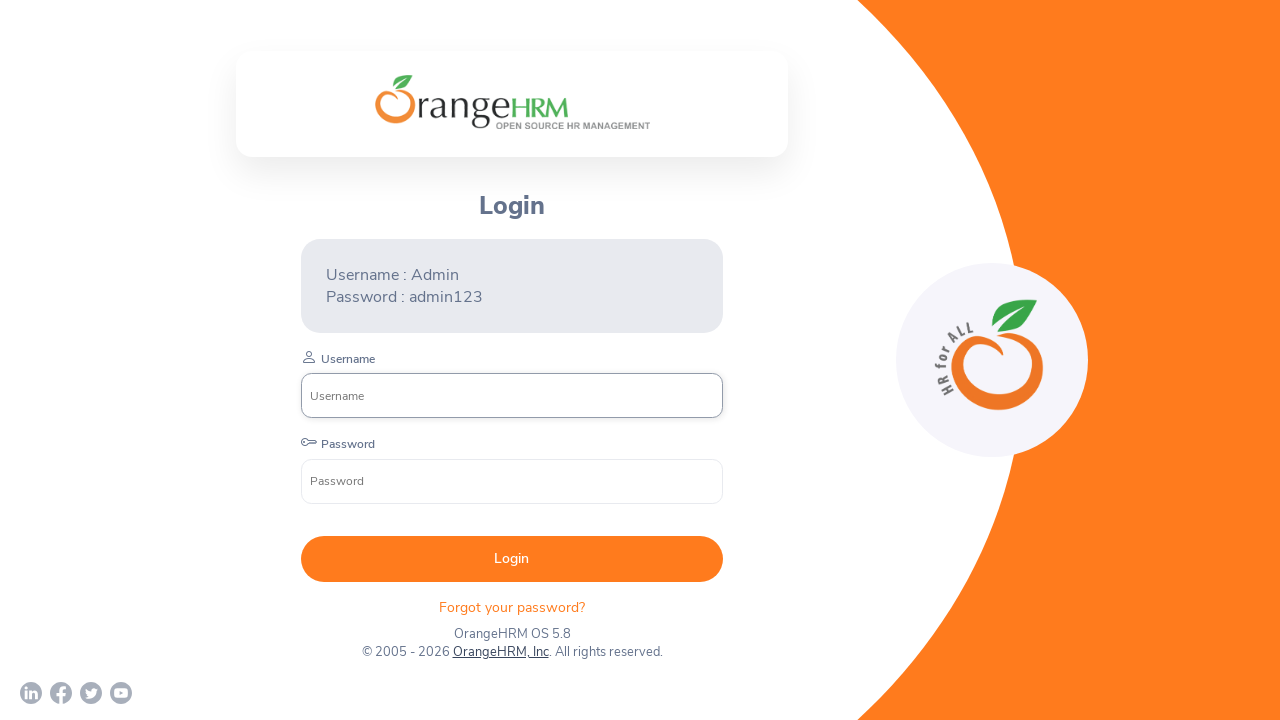

Navigated forward to forgot password page using browser forward button
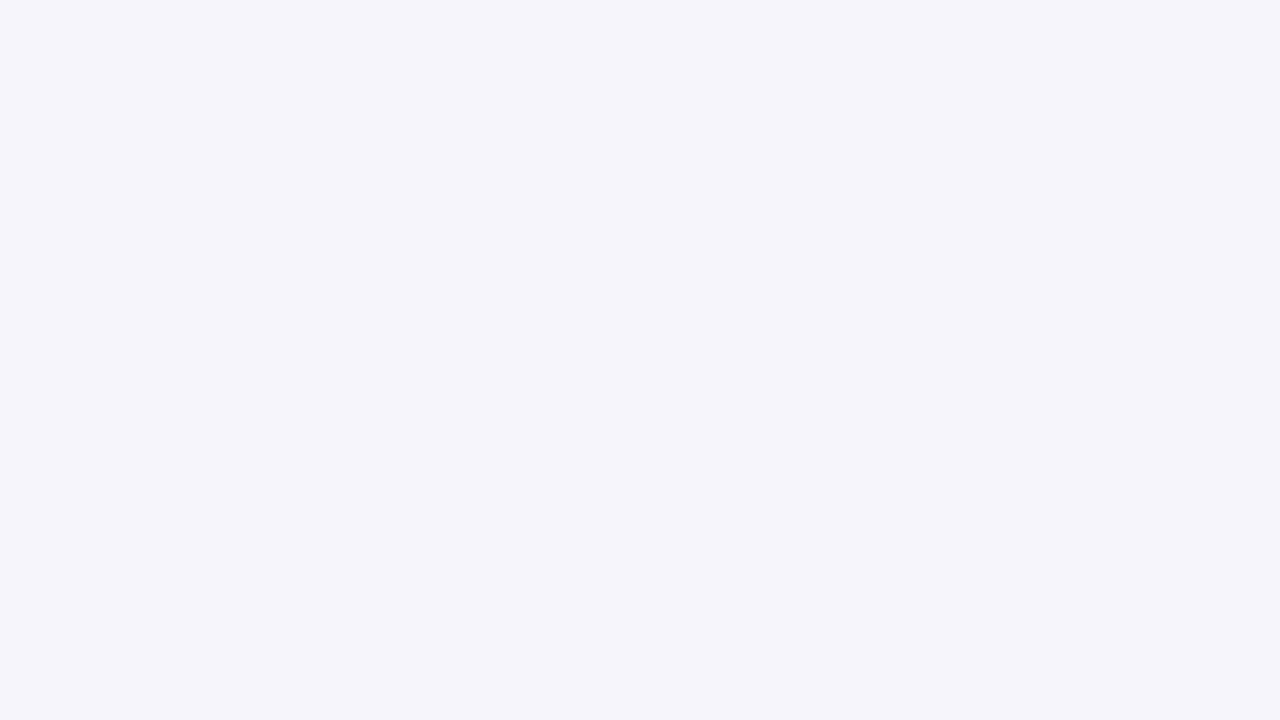

Waited for page to load after forward navigation (networkidle state)
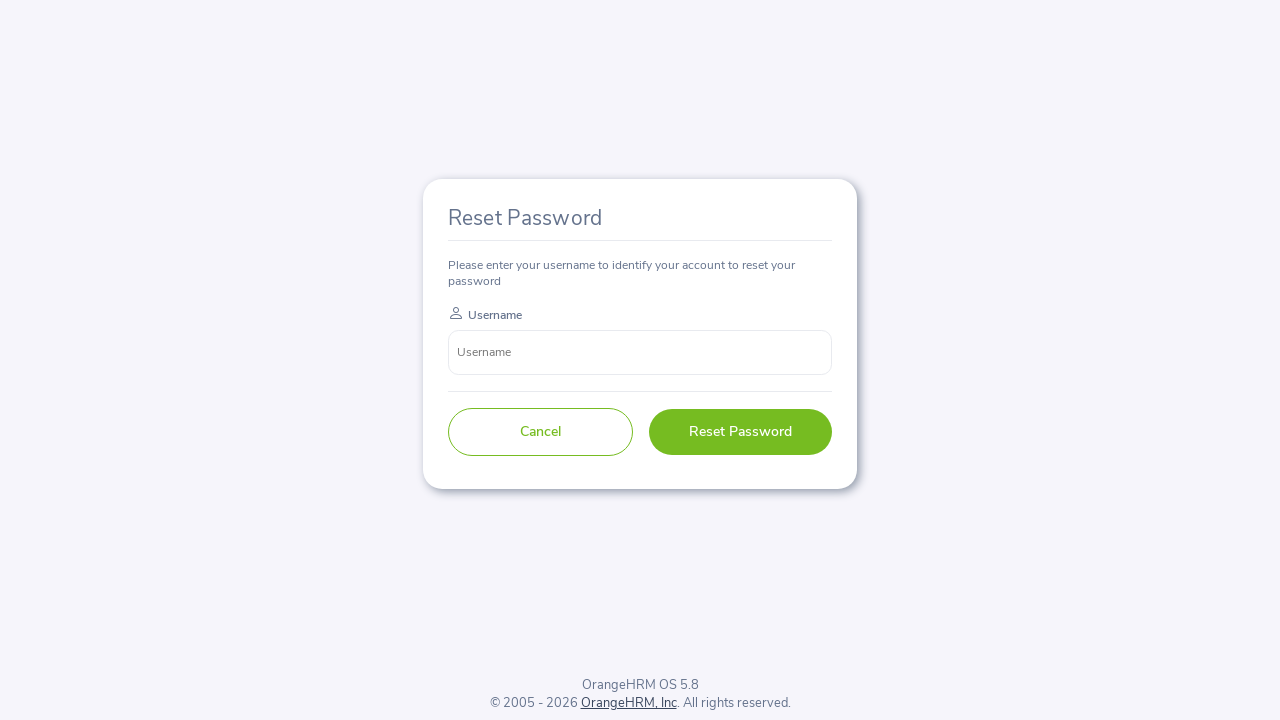

Refreshed the current page
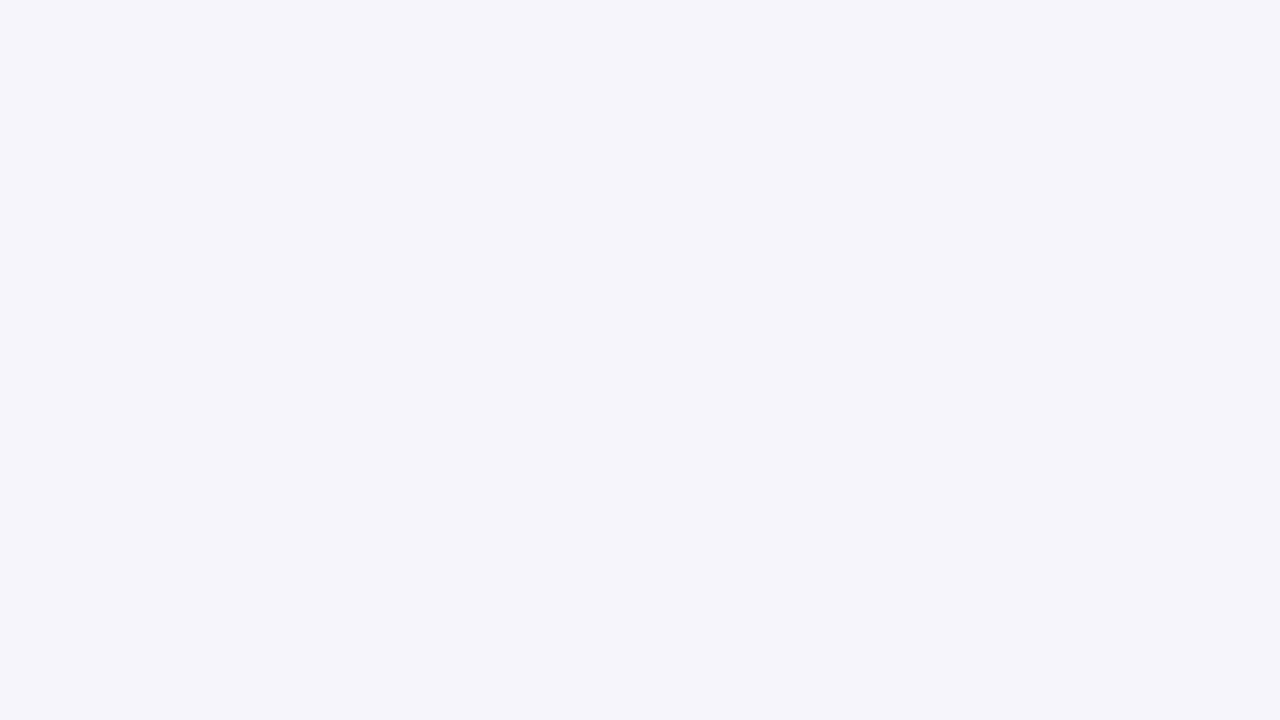

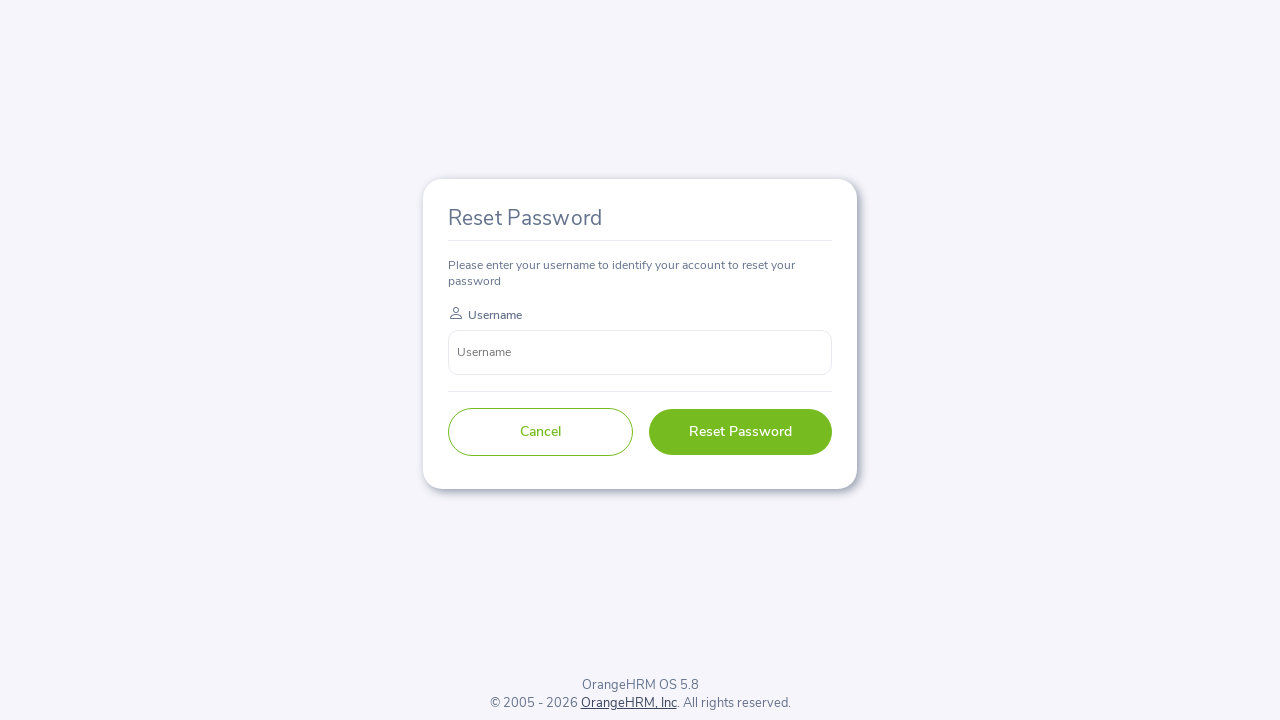